Tests finding an element by name attribute and retrieving its id and value attributes

Starting URL: https://acctabootcamp.github.io/site/examples/locators

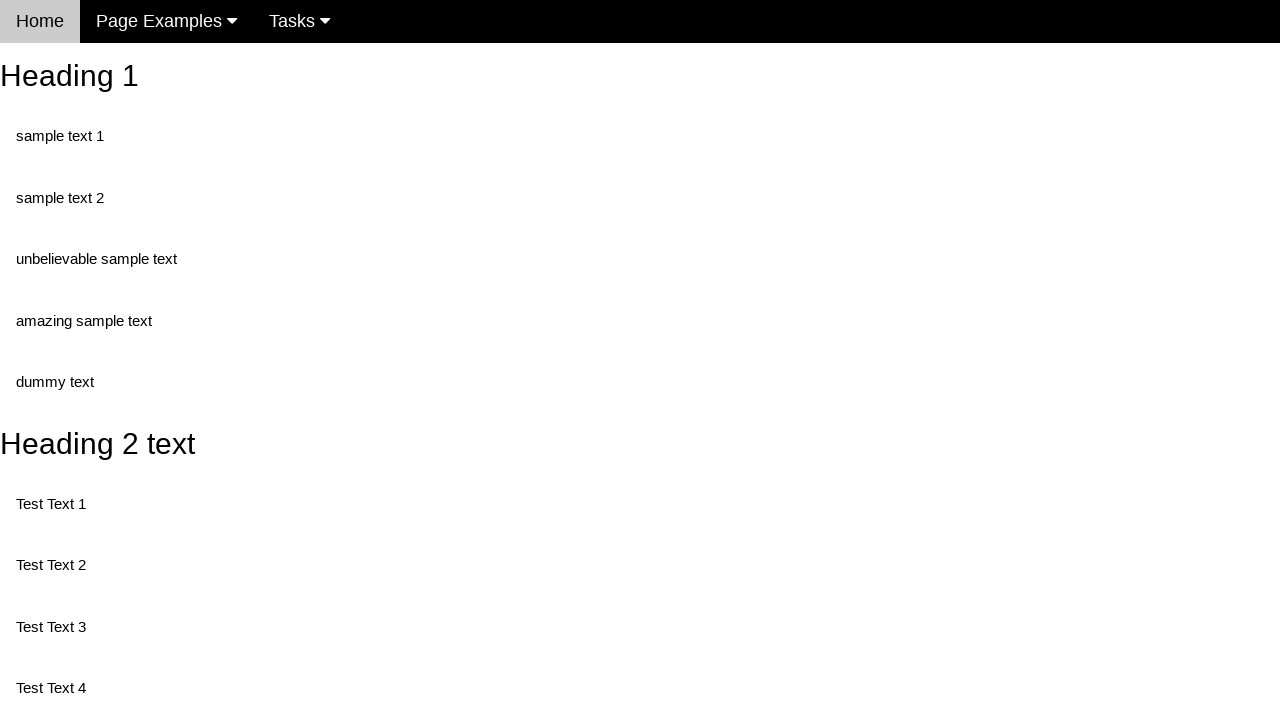

Navigated to locators example page
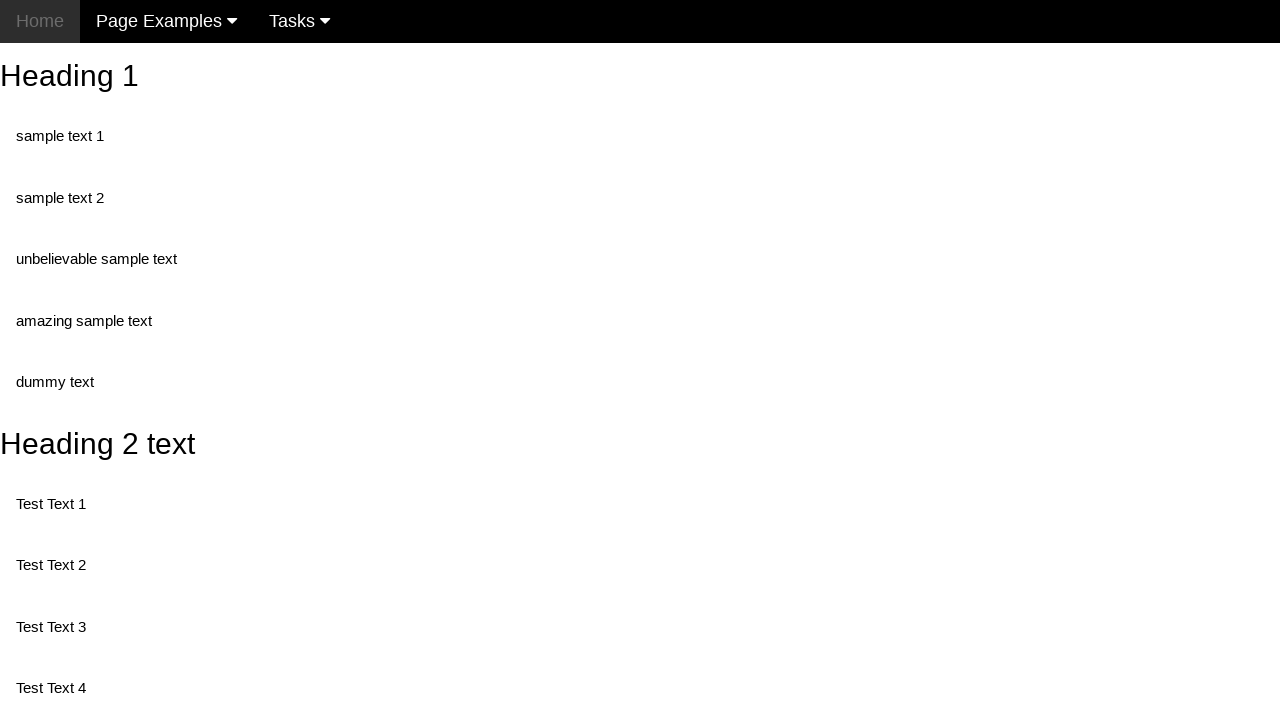

Located element with name='randomButton2'
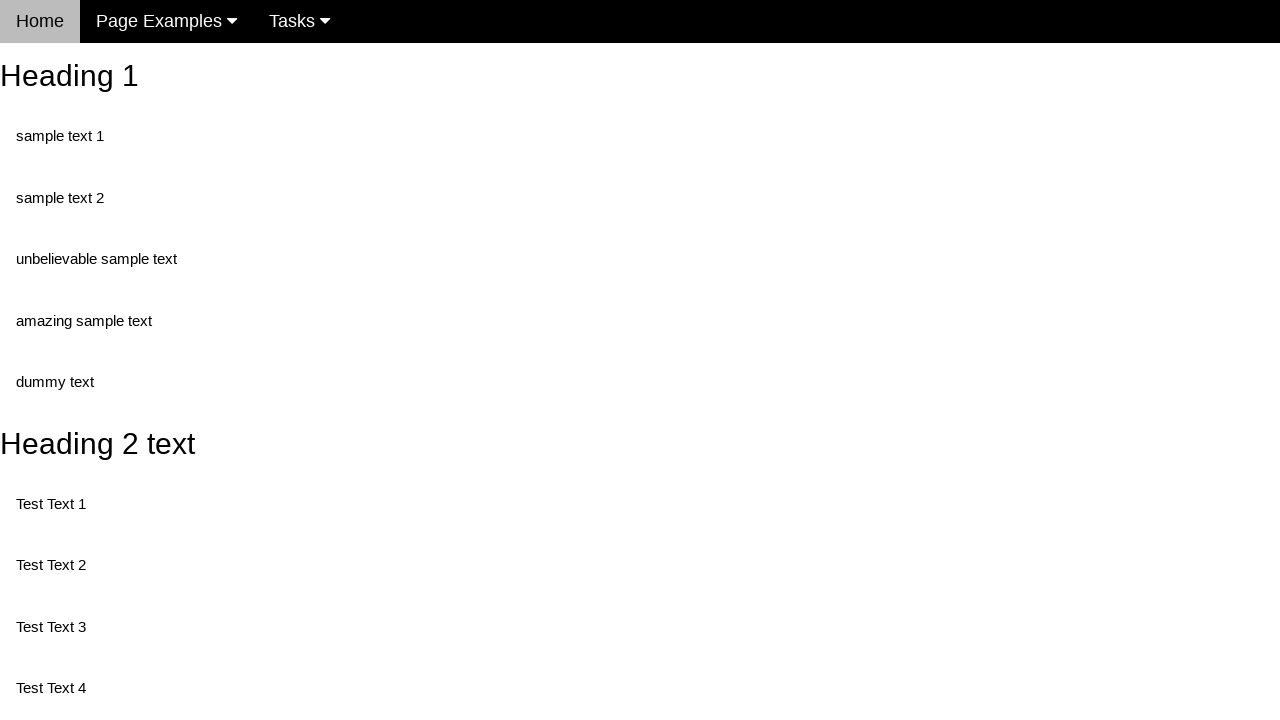

Retrieved id attribute from button
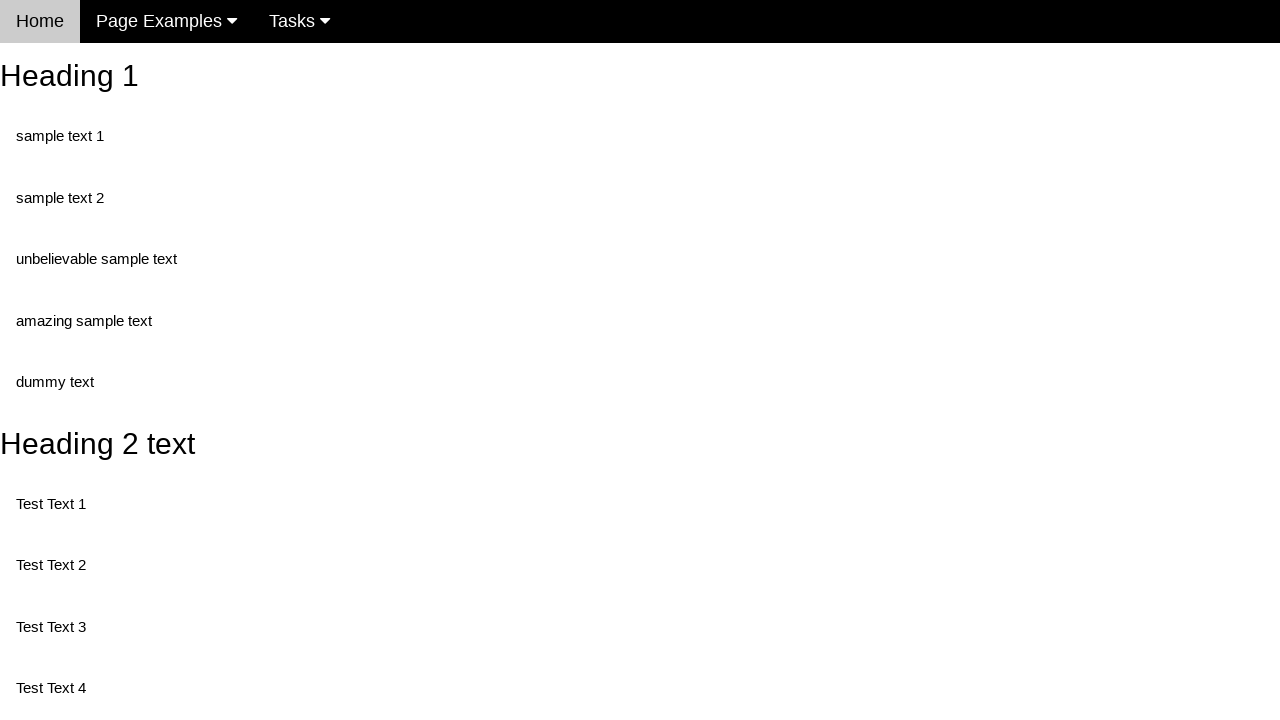

Retrieved value attribute from button
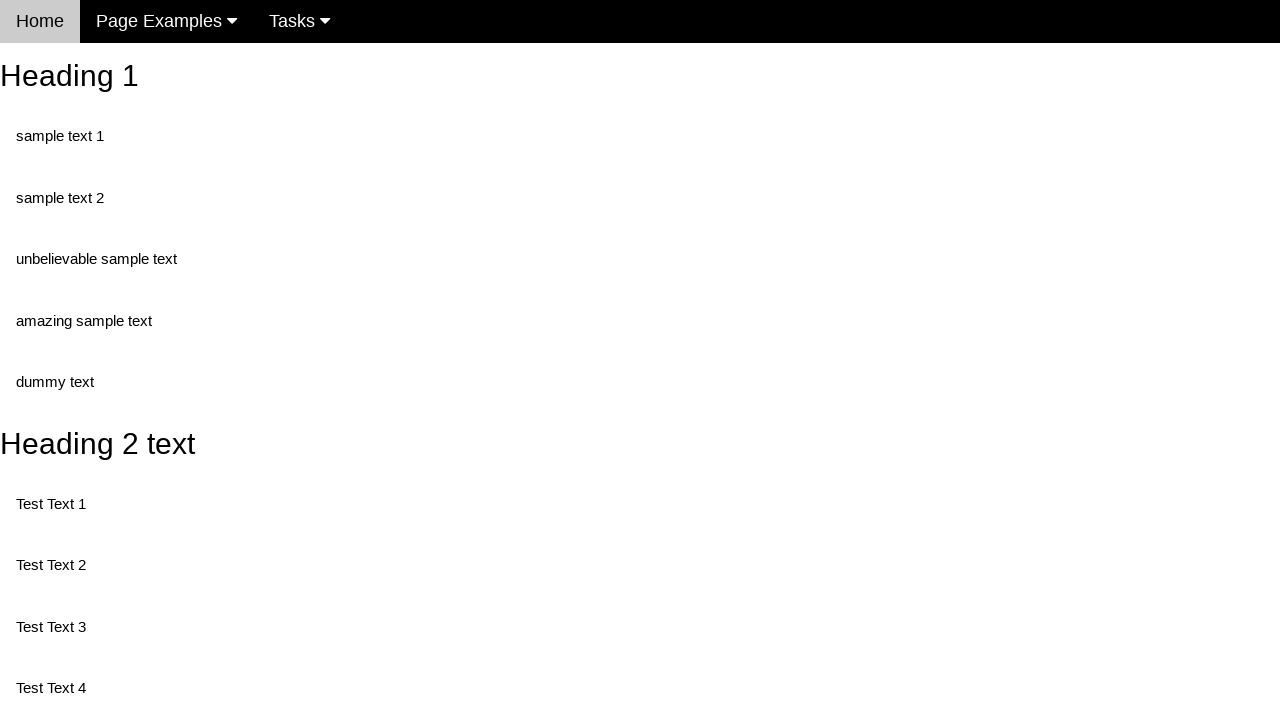

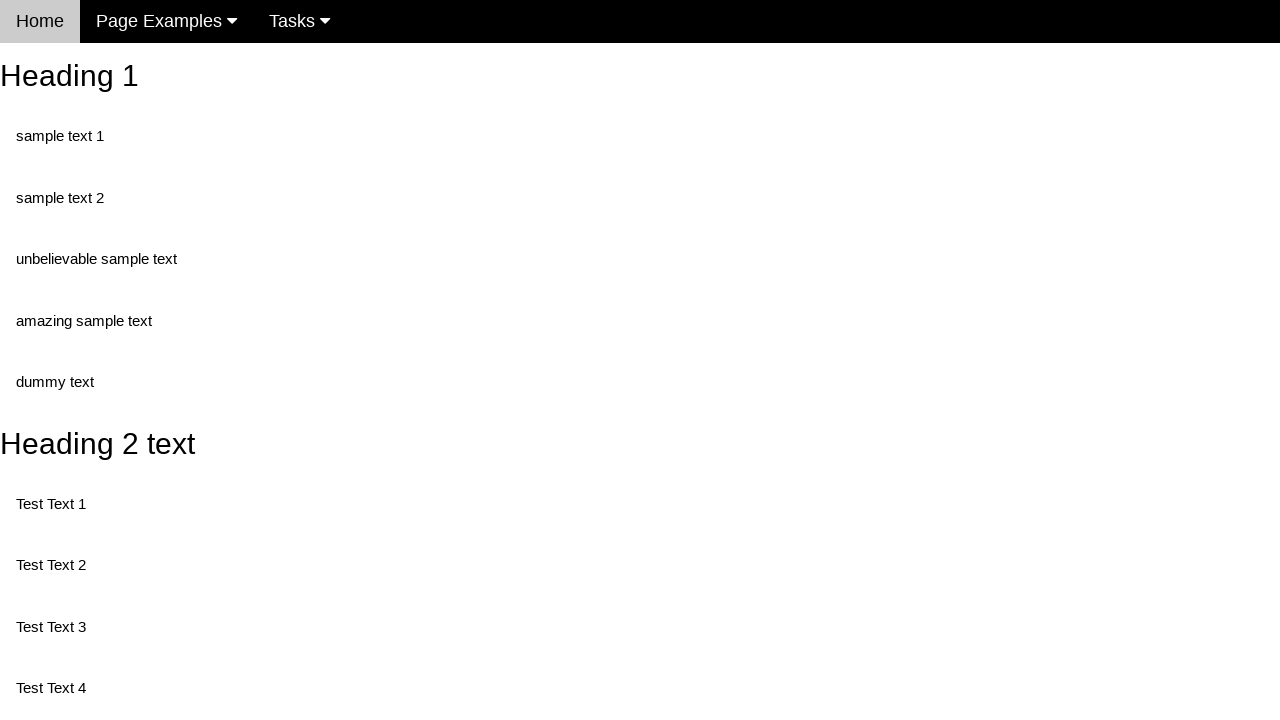